Navigates to the Selenium website homepage and maximizes the browser window

Starting URL: https://www.selenium.dev/

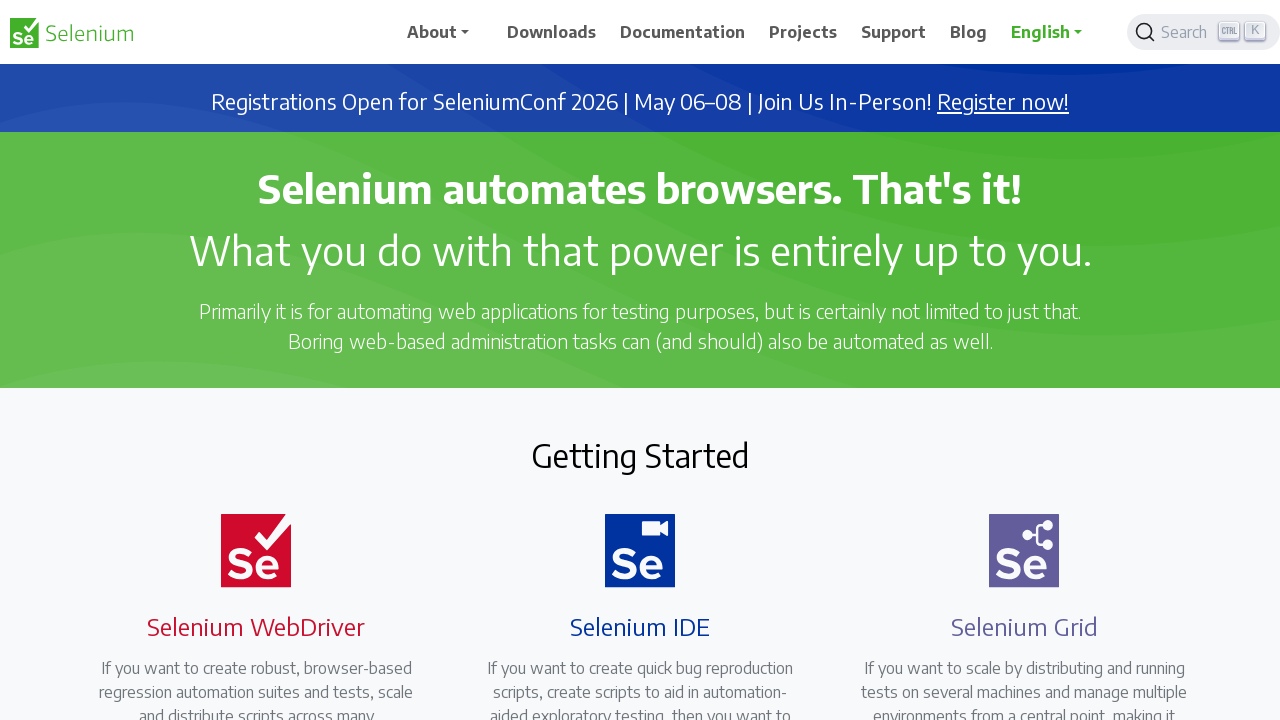

Set viewport size to 1920x1080
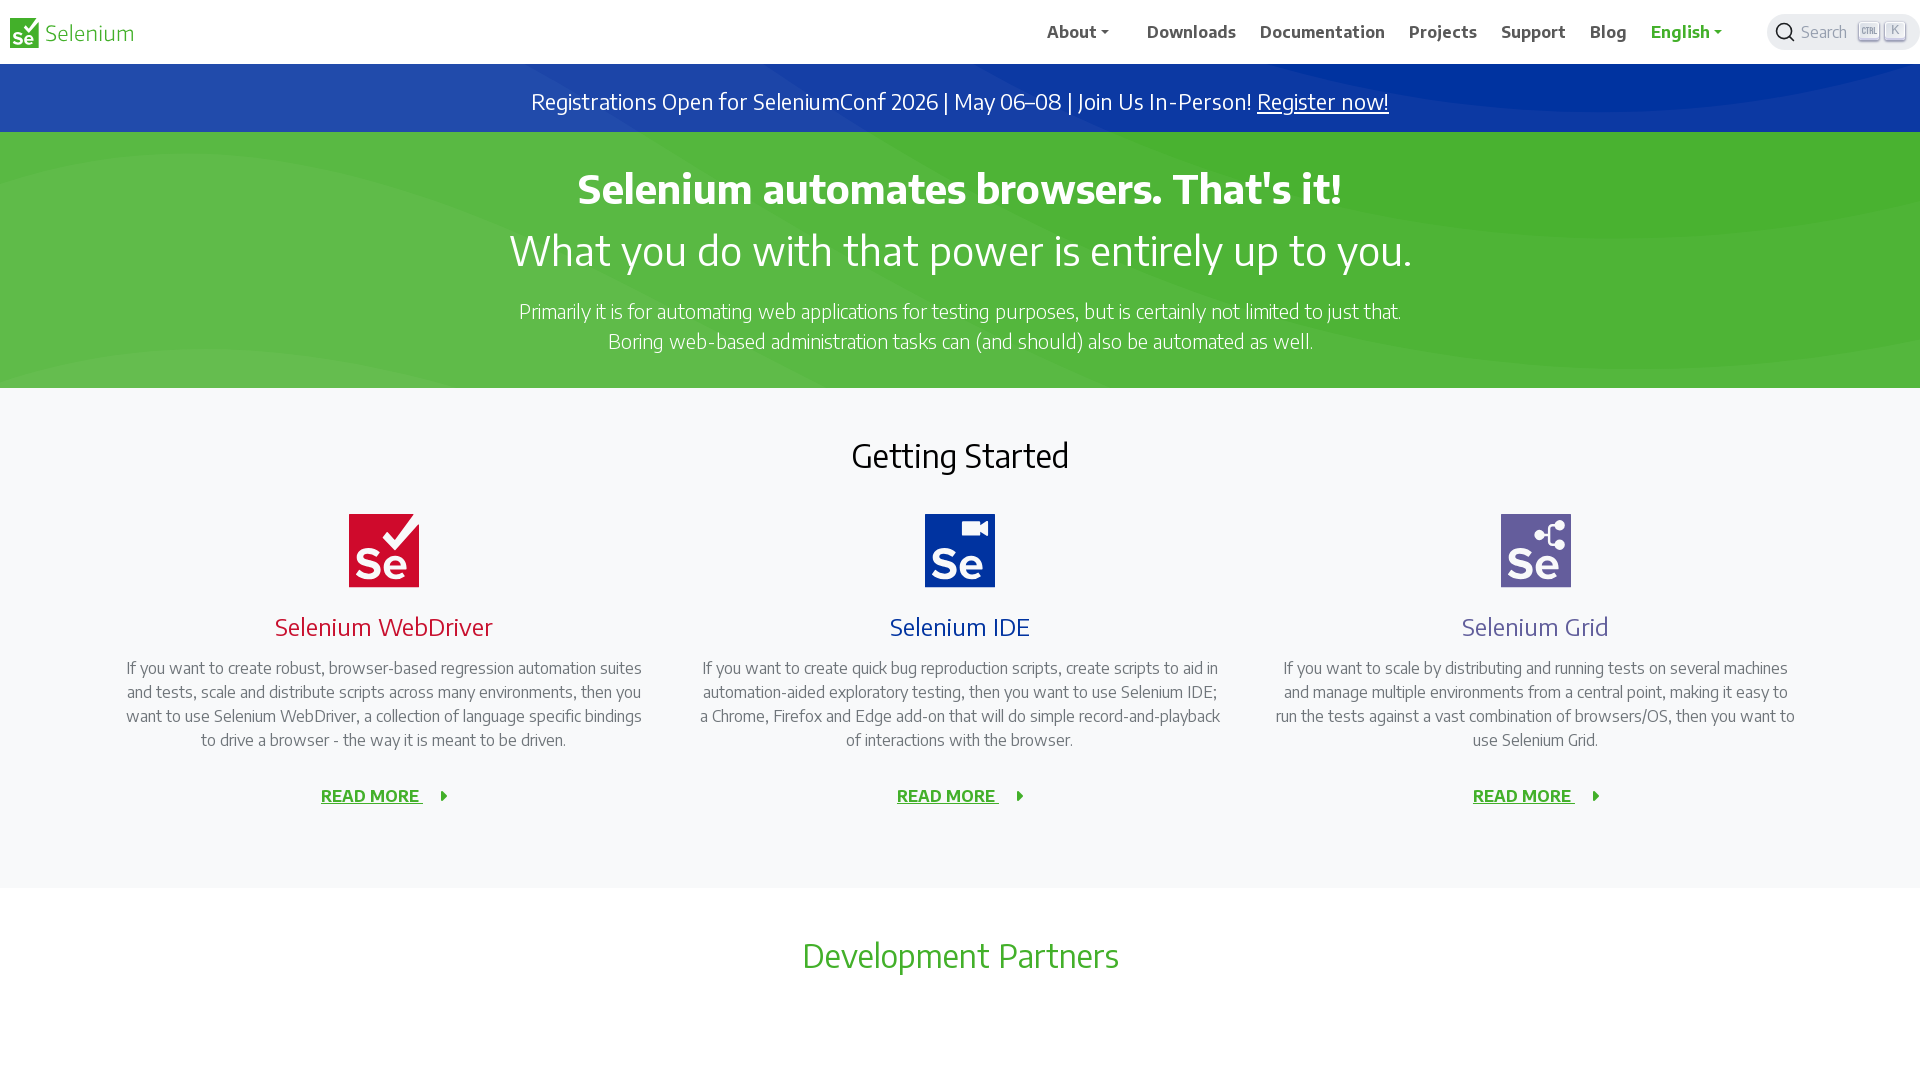

Selenium website homepage loaded
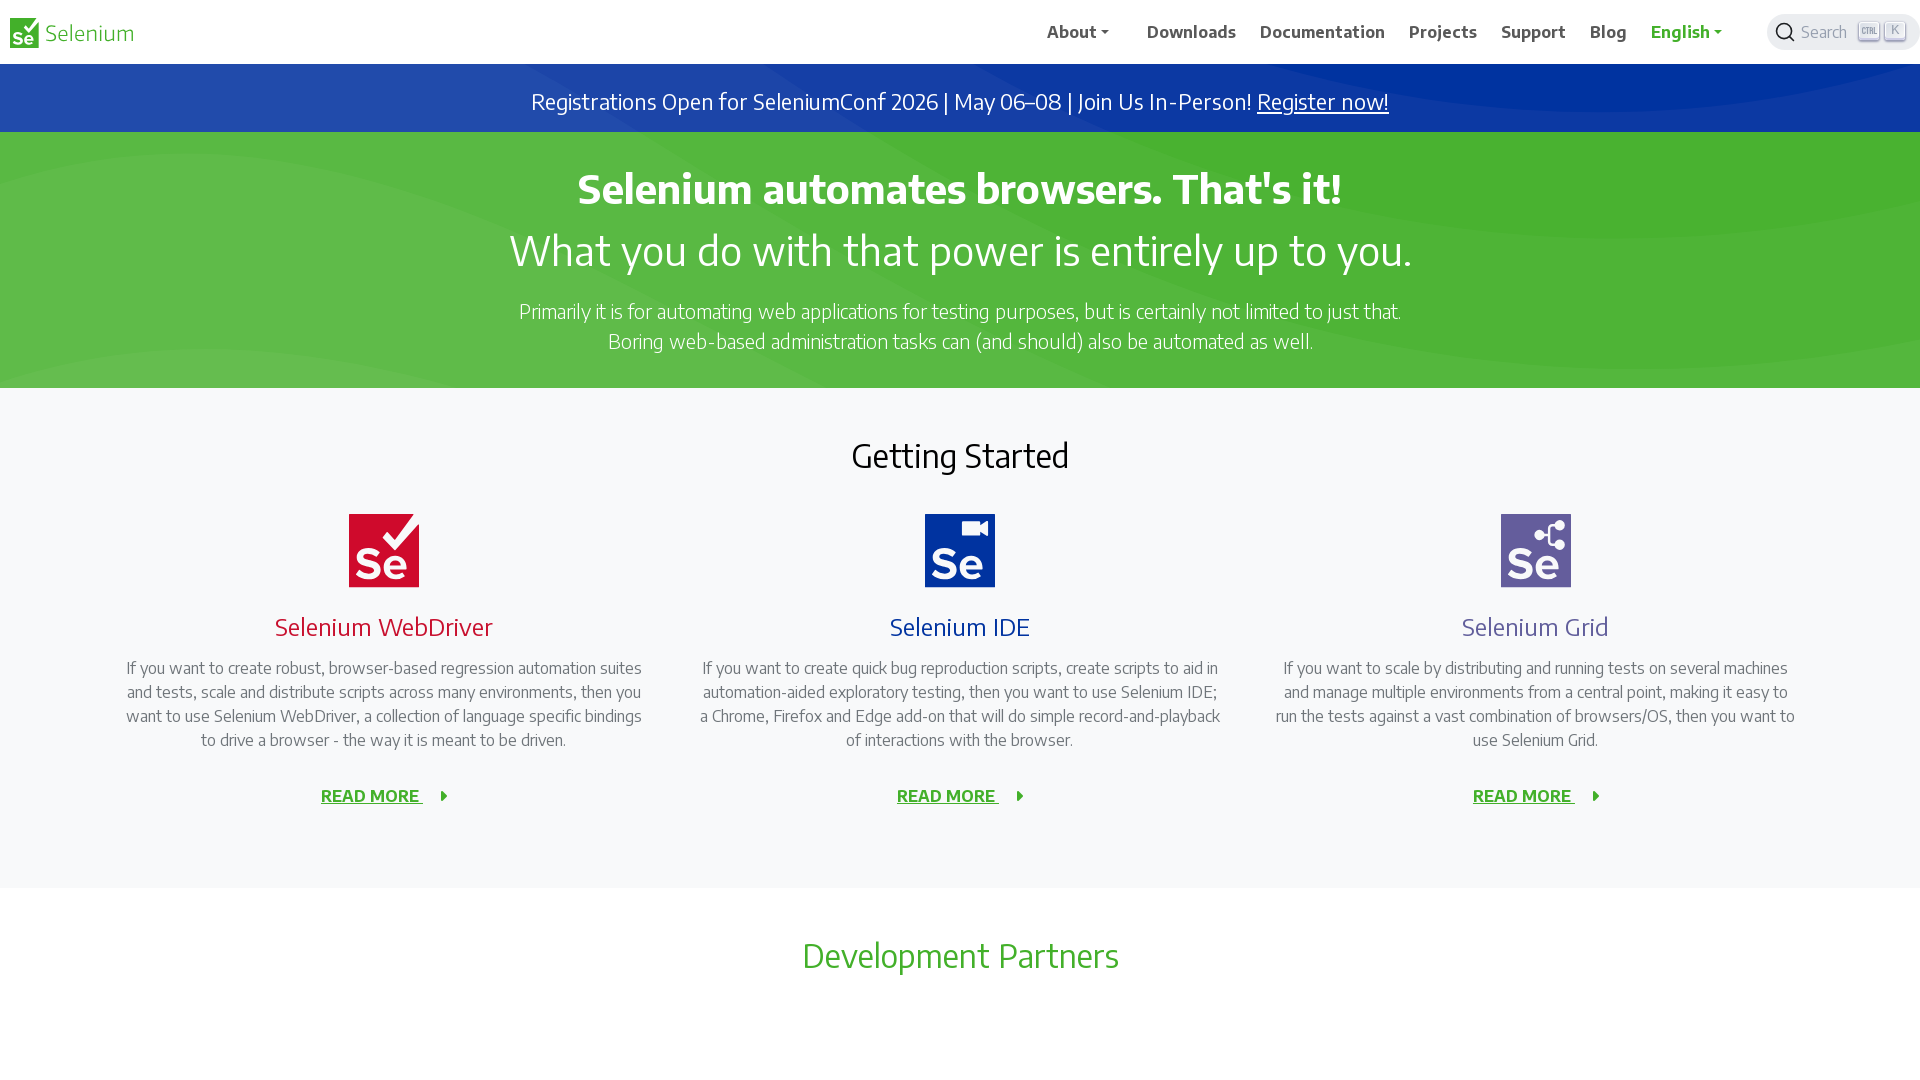

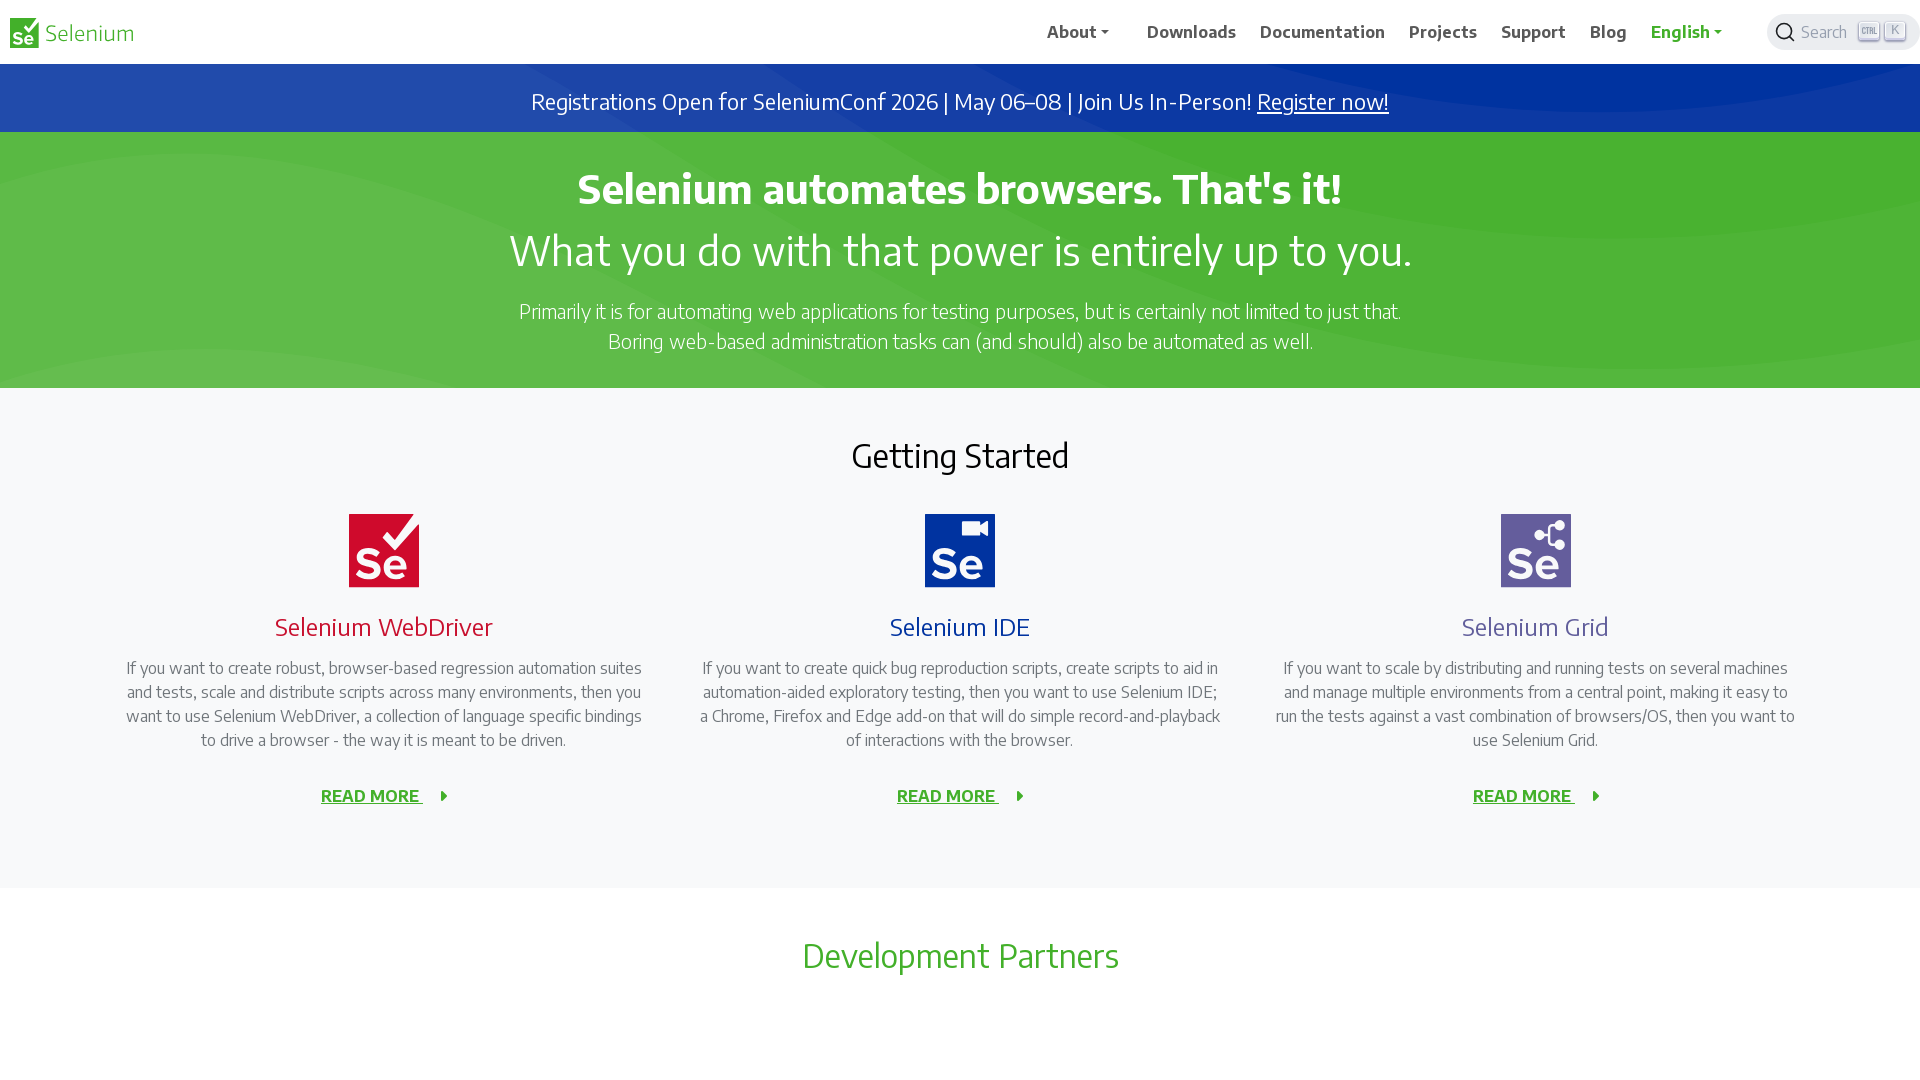